Tests click-and-hold with release functionality by dragging column A to column B position

Starting URL: http://the-internet.herokuapp.com/drag_and_drop

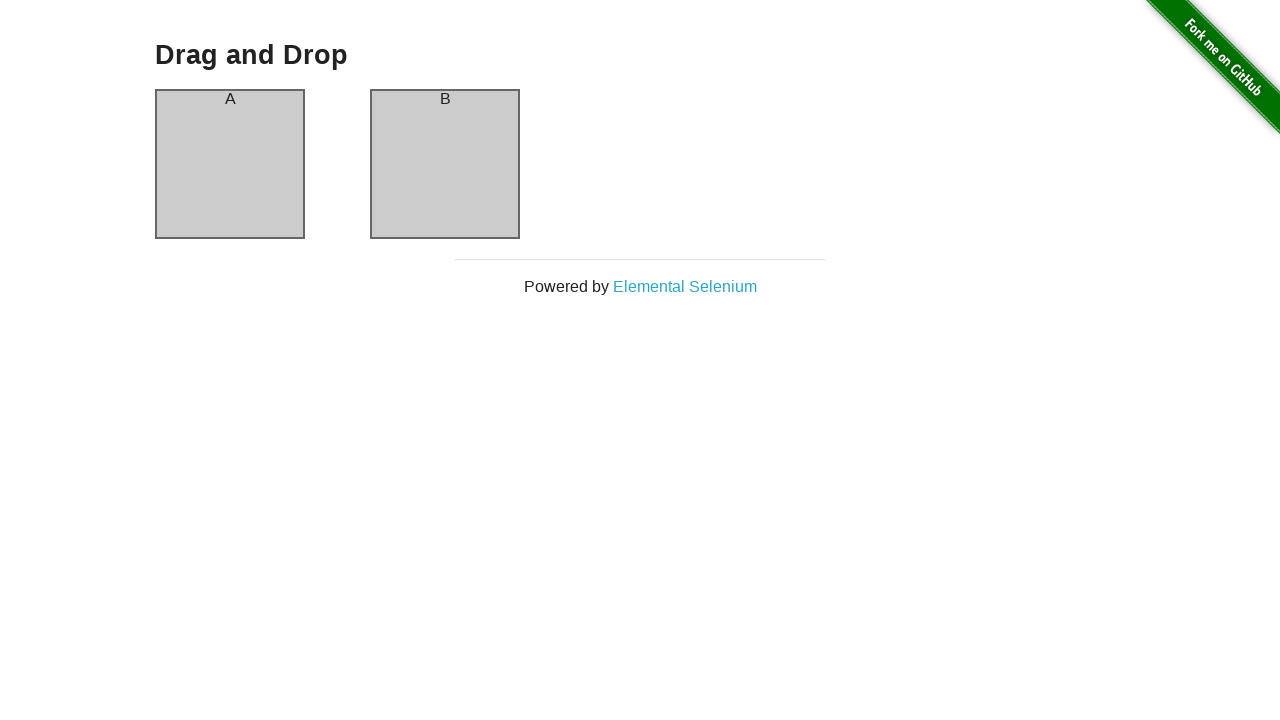

Located column A element for drag operation
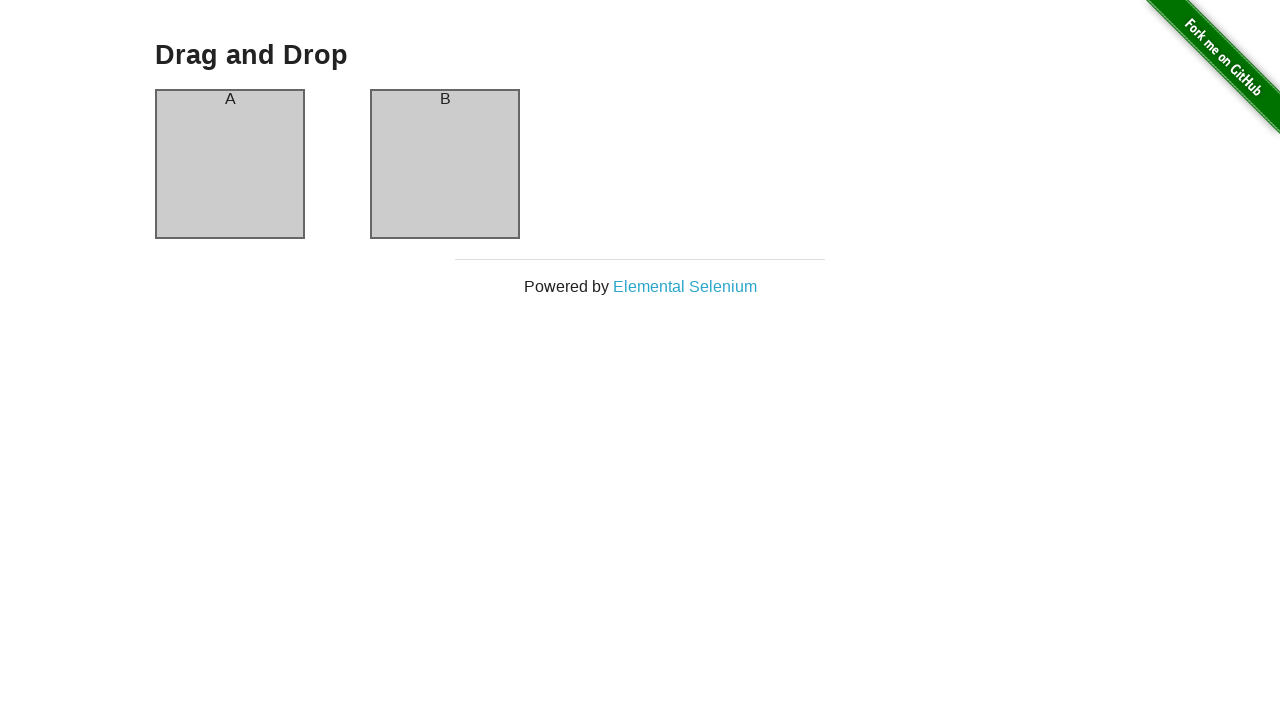

Located column B element as drag target
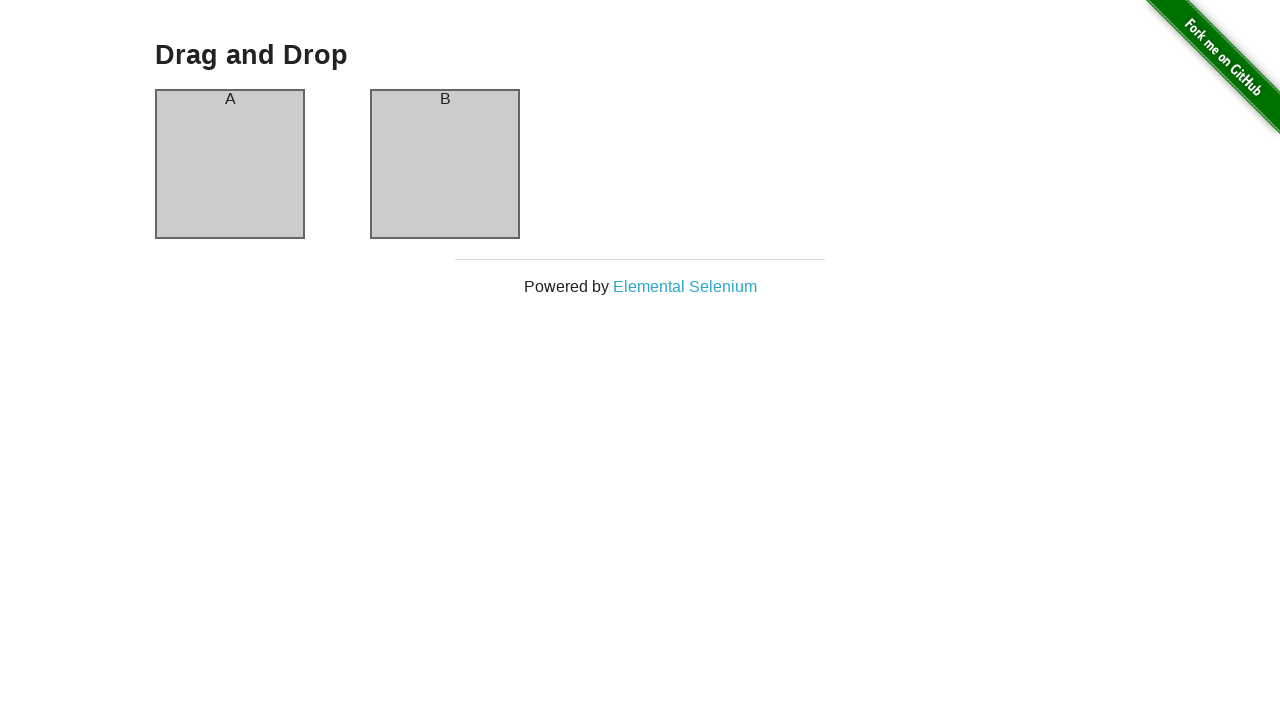

Dragged column A to column B position at (445, 164)
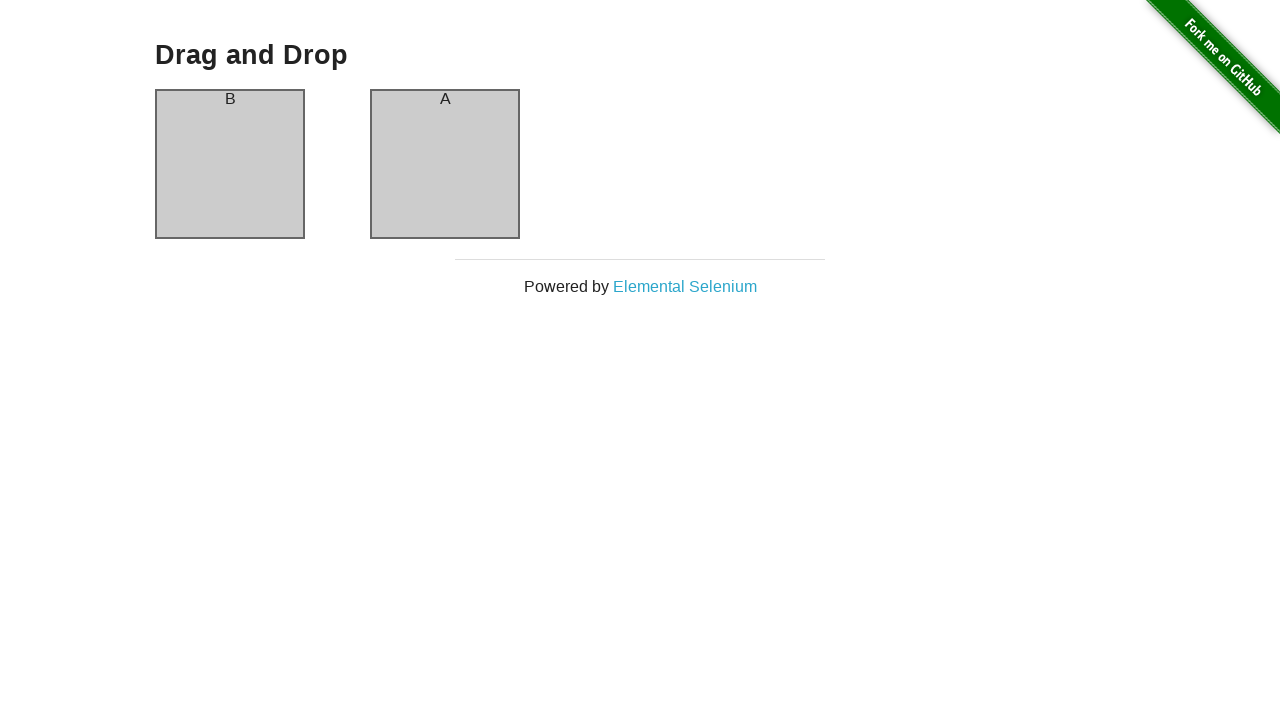

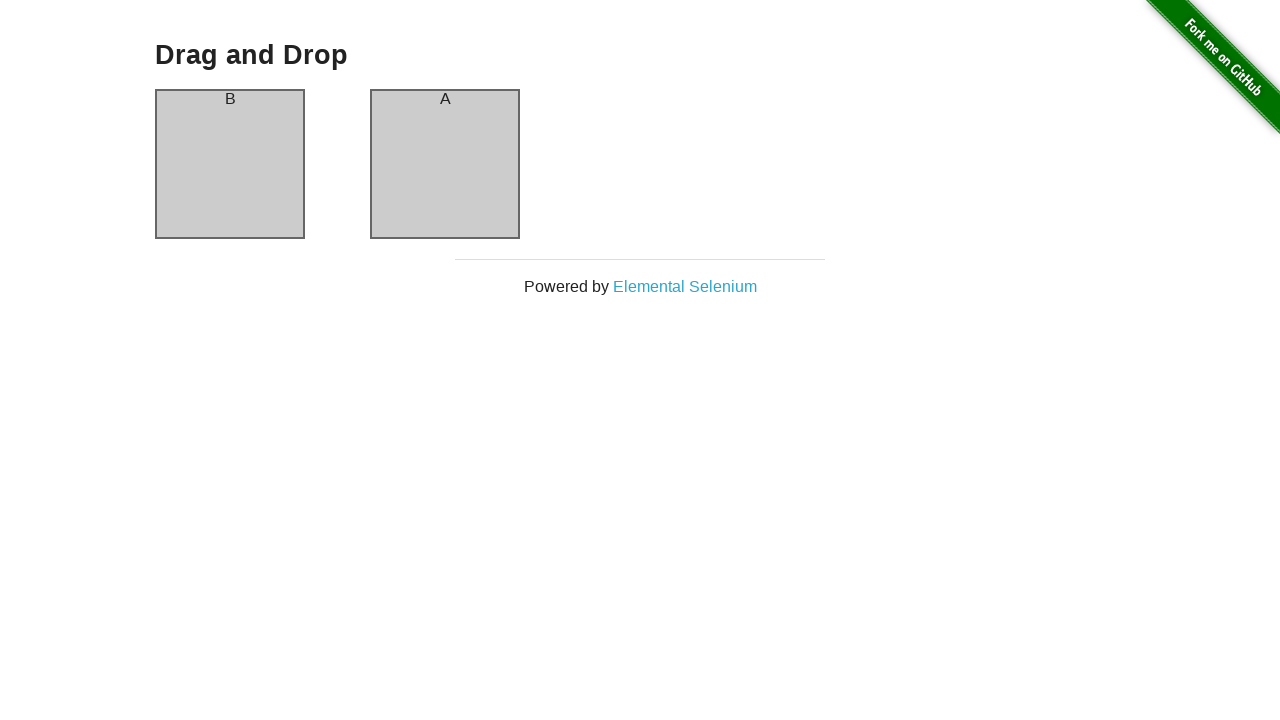